Tests the search input clear functionality by entering text and clicking the clear button to verify the input is emptied

Starting URL: https://playwright.dev/docs/intro

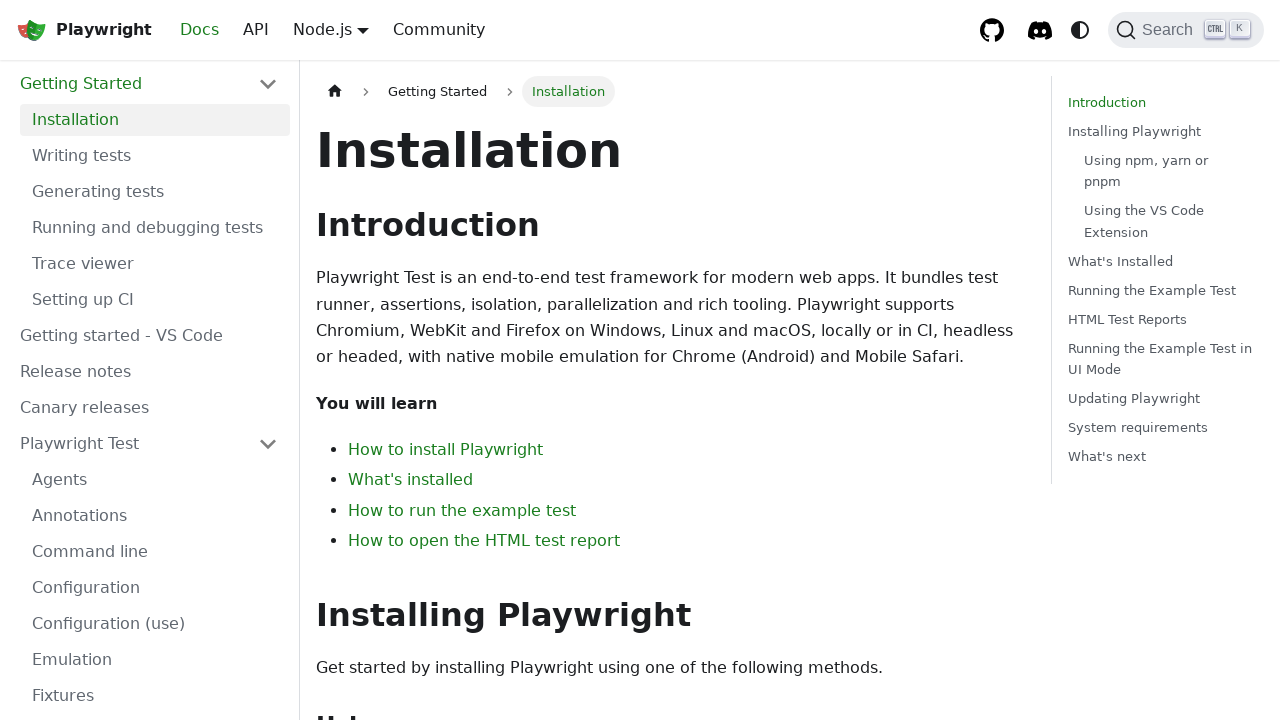

Clicked Search button to open search modal at (1186, 30) on internal:role=button[name="Search"i]
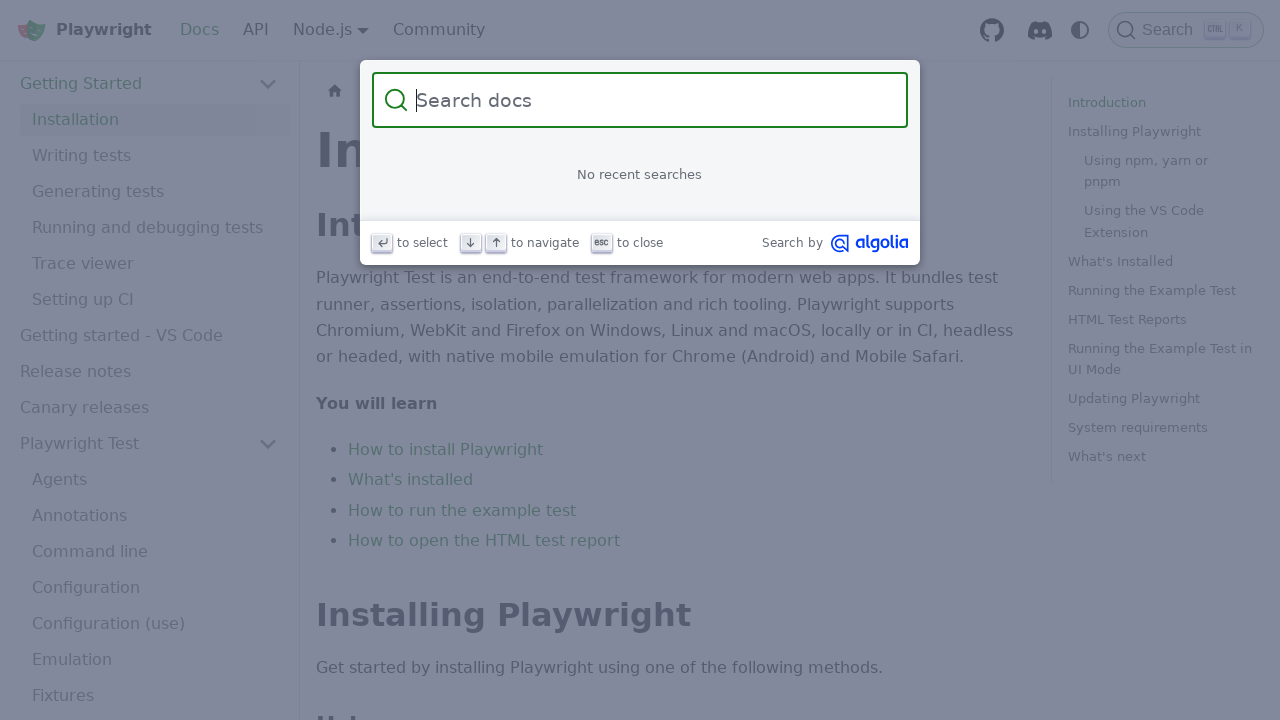

Clicked on search input field at (652, 100) on internal:attr=[placeholder="Search docs"i]
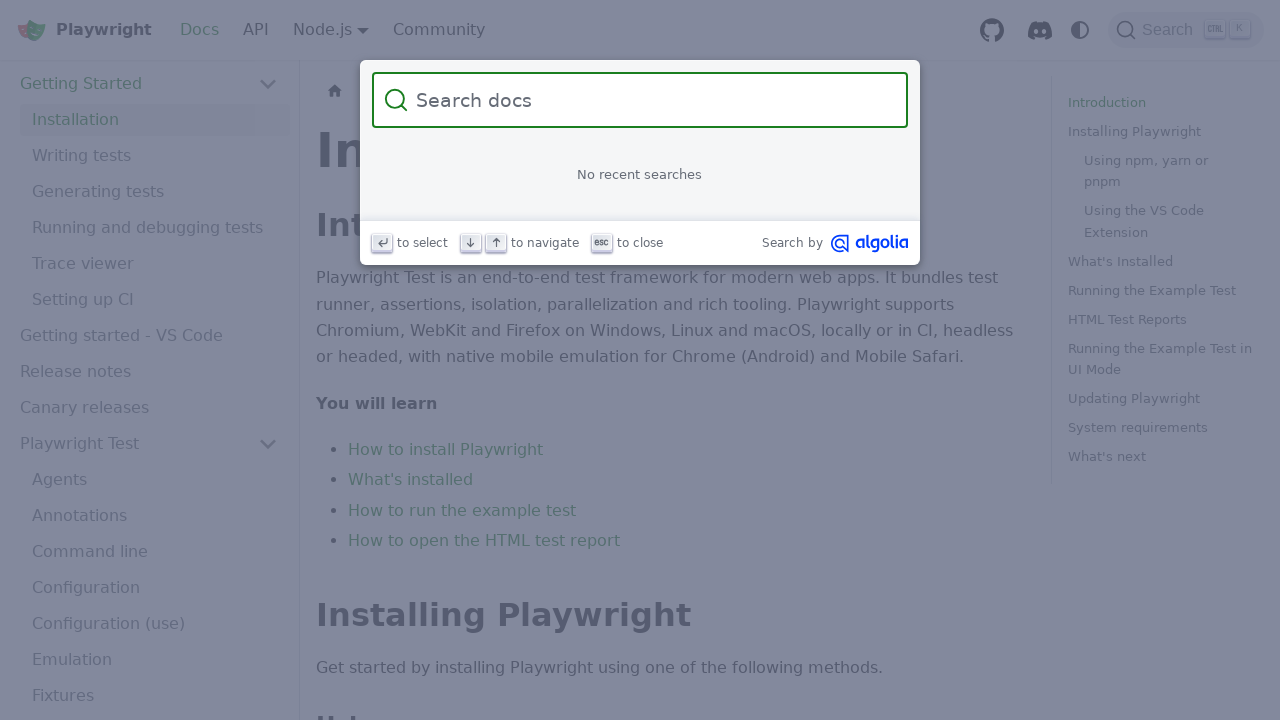

Filled search input with 'somerandomtext' on internal:attr=[placeholder="Search docs"i]
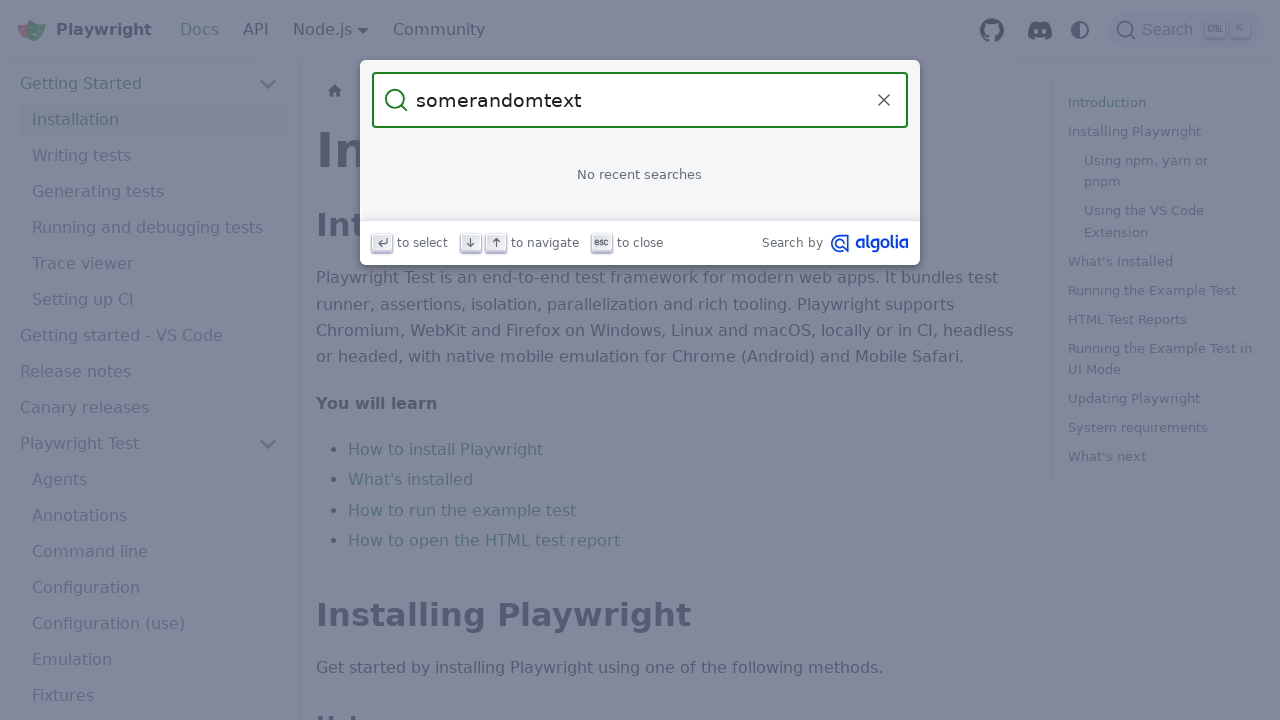

Clicked Clear button to empty the search input at (884, 100) on internal:role=button[name="Clear the query"i]
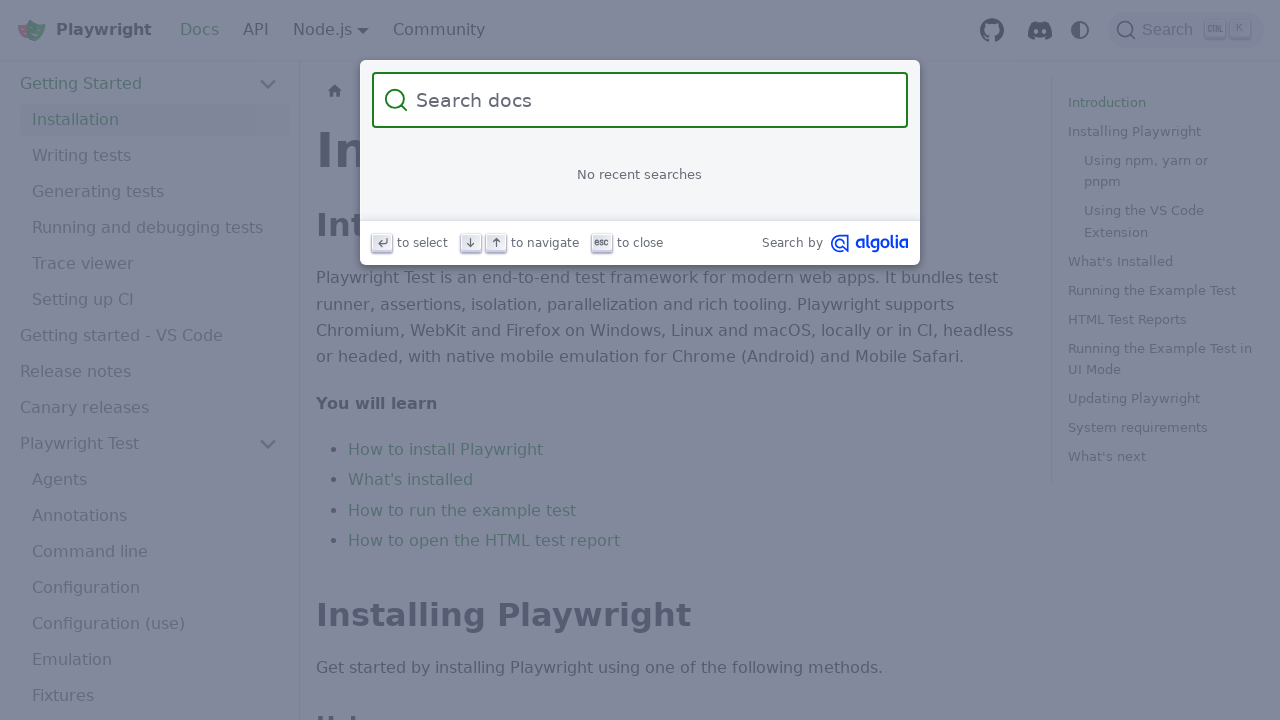

Waited 500ms to ensure input is cleared
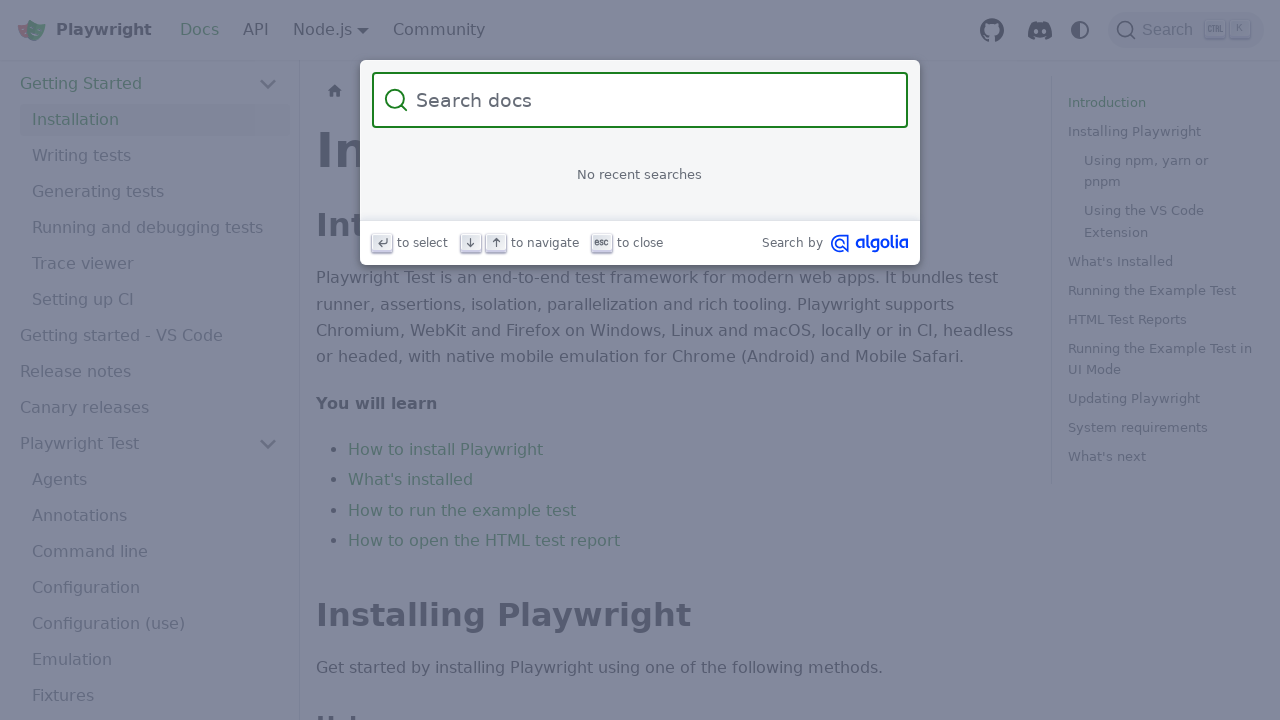

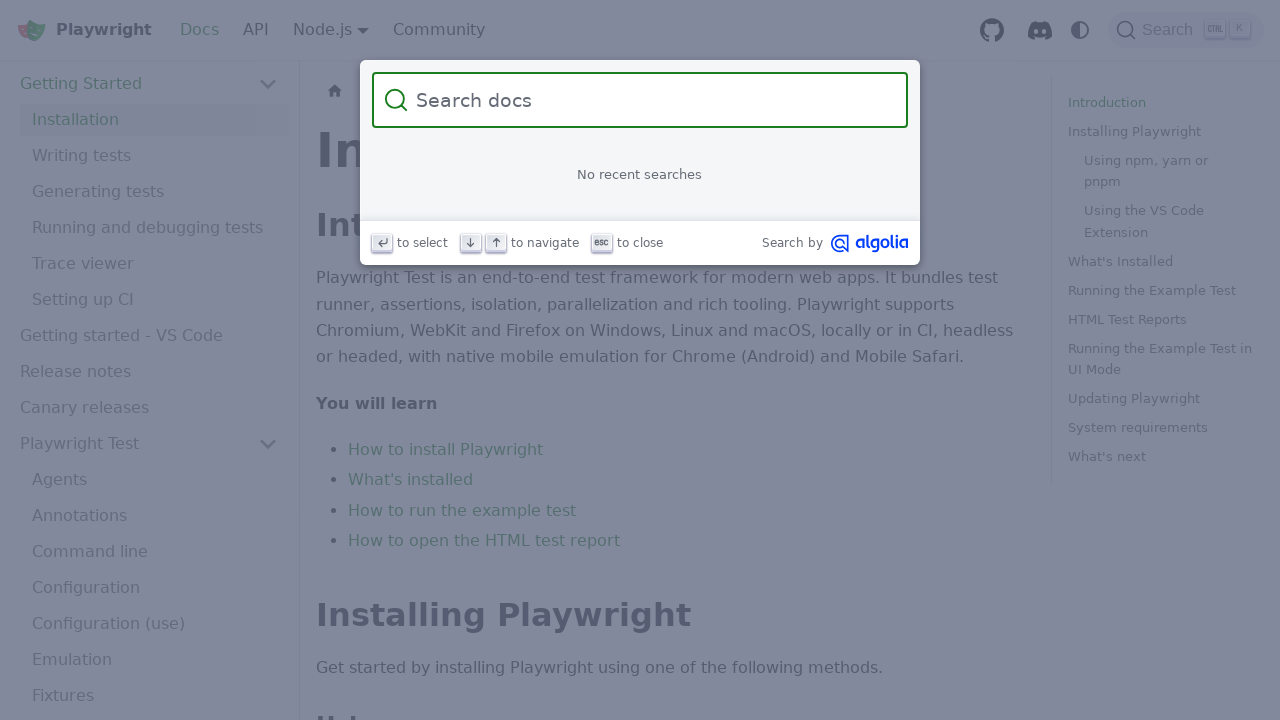